Tests alert handling by clicking a button that triggers a delayed alert after 5 seconds, waiting for it to appear, and accepting it

Starting URL: https://demoqa.com/alerts

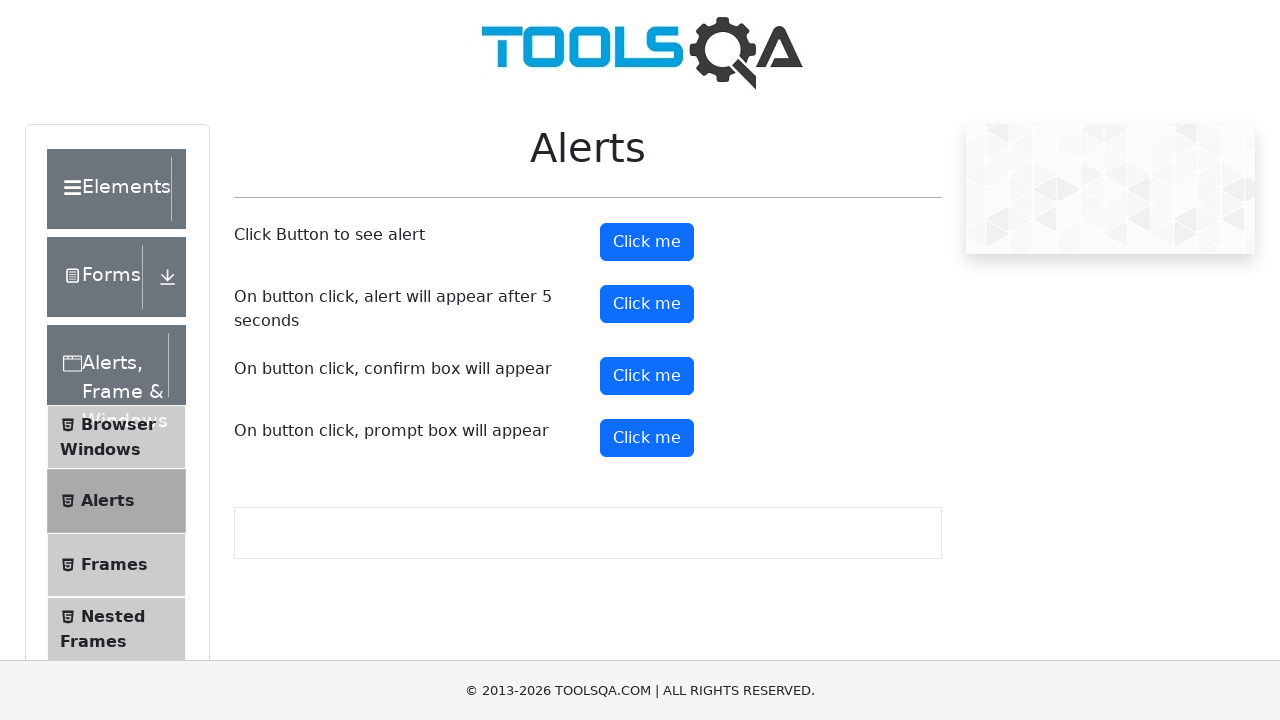

Clicked button to trigger delayed alert at (647, 304) on #timerAlertButton
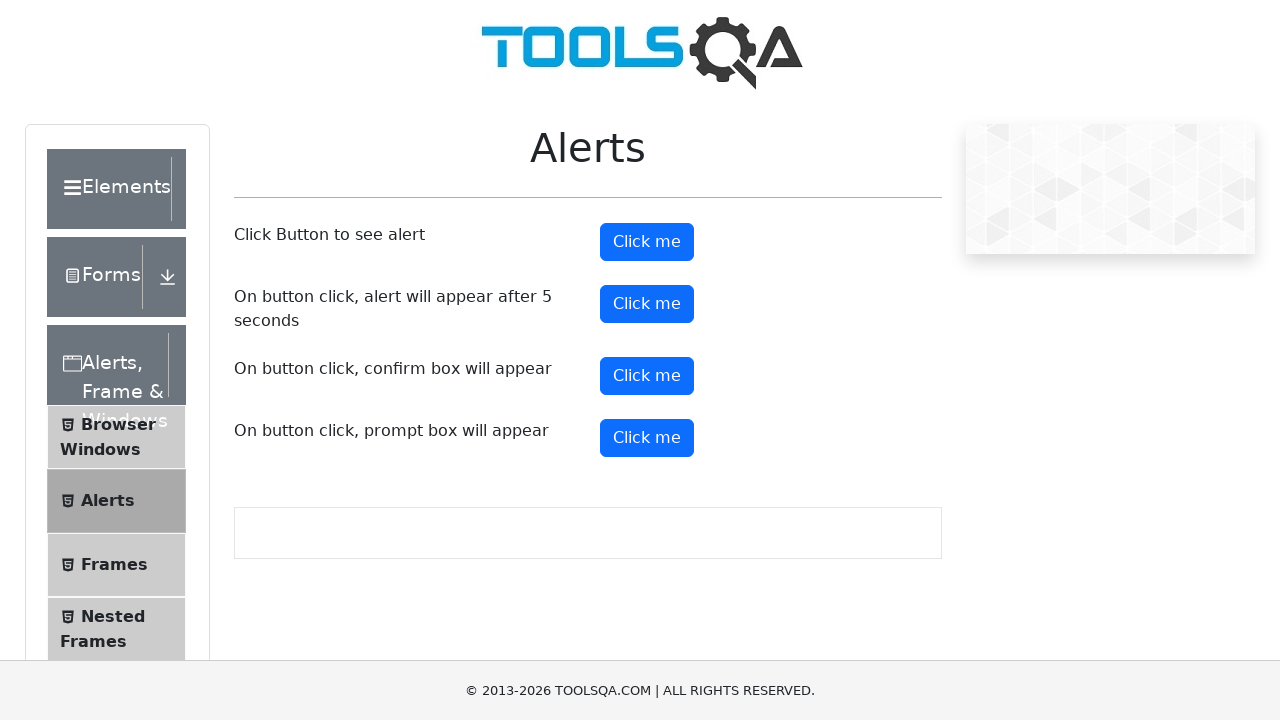

Waited 5.5 seconds for alert to appear
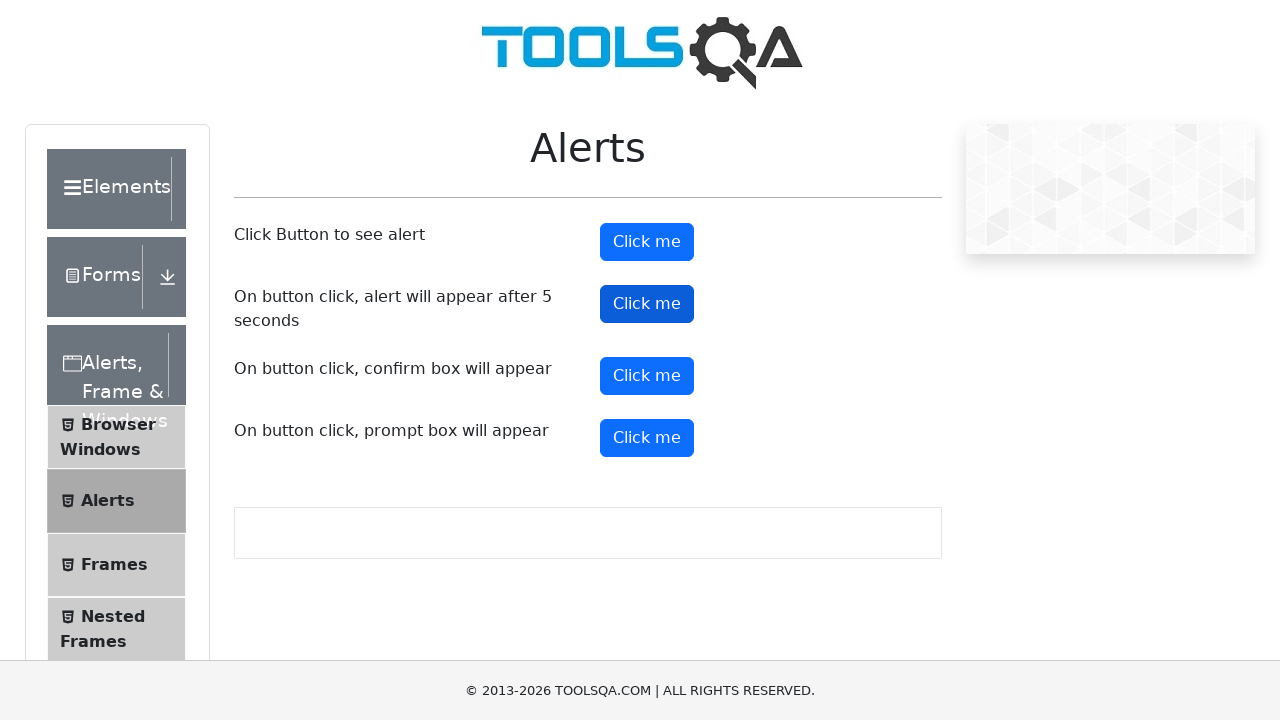

Set up dialog handler to accept alert
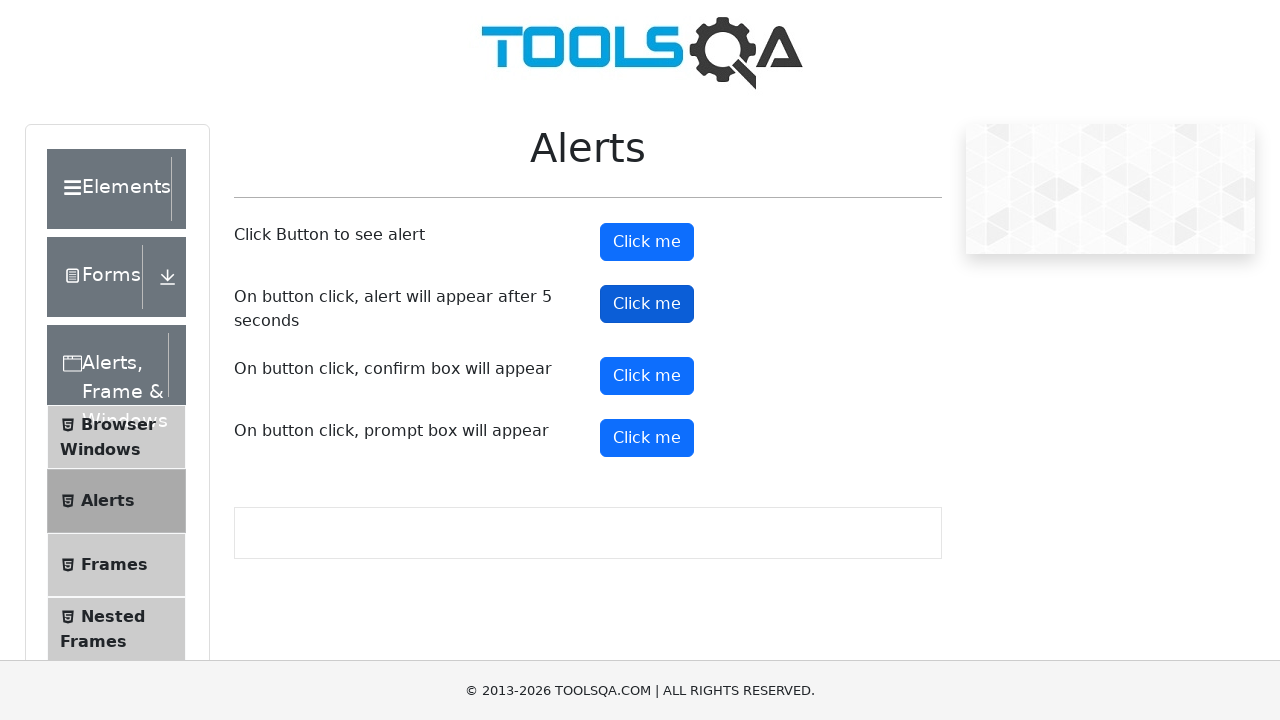

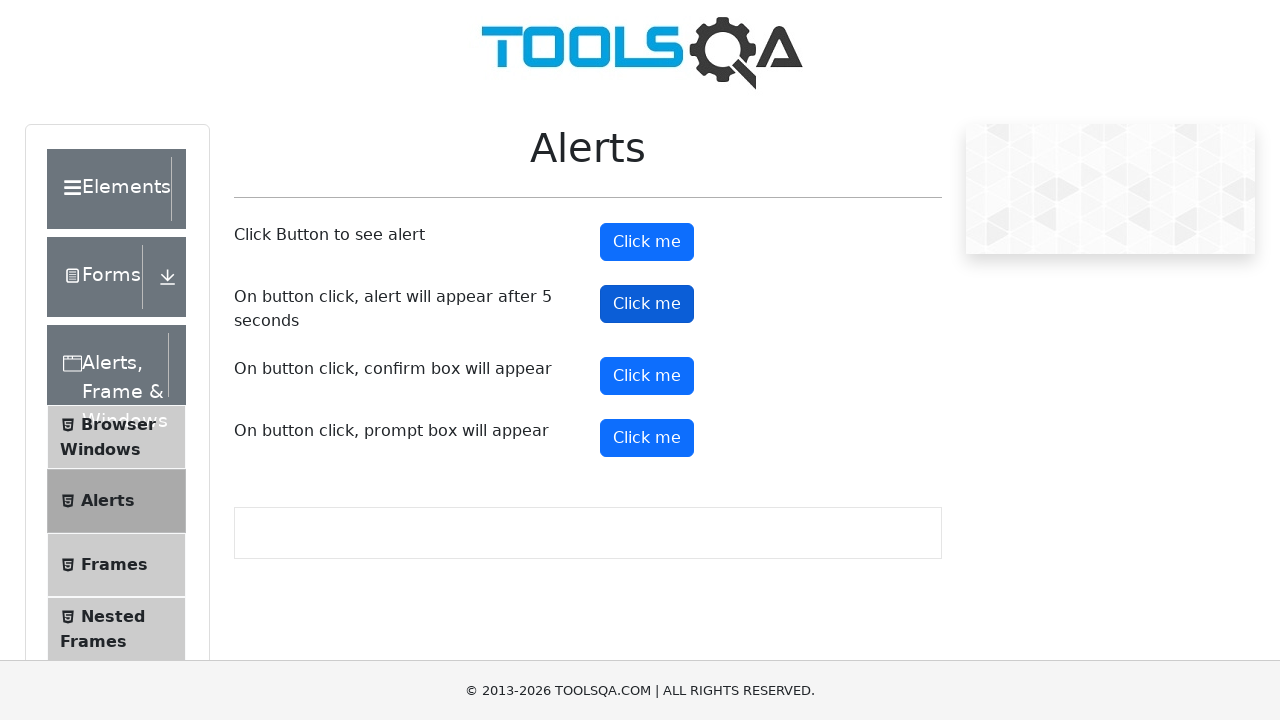